Tests a math quiz form by filling in an answer field, checking a robot checkbox, selecting a radio button, and submitting the form.

Starting URL: https://suninjuly.github.io/math.html

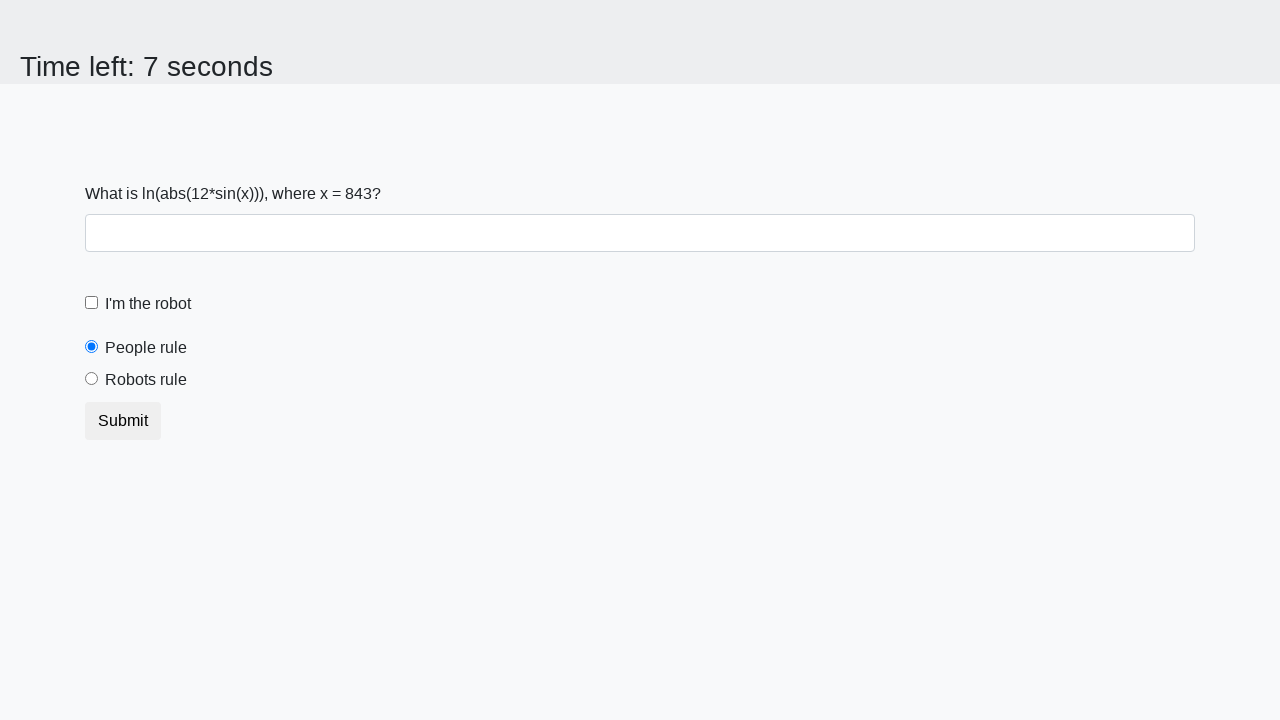

Filled answer field with 'QWERTY' on #answer
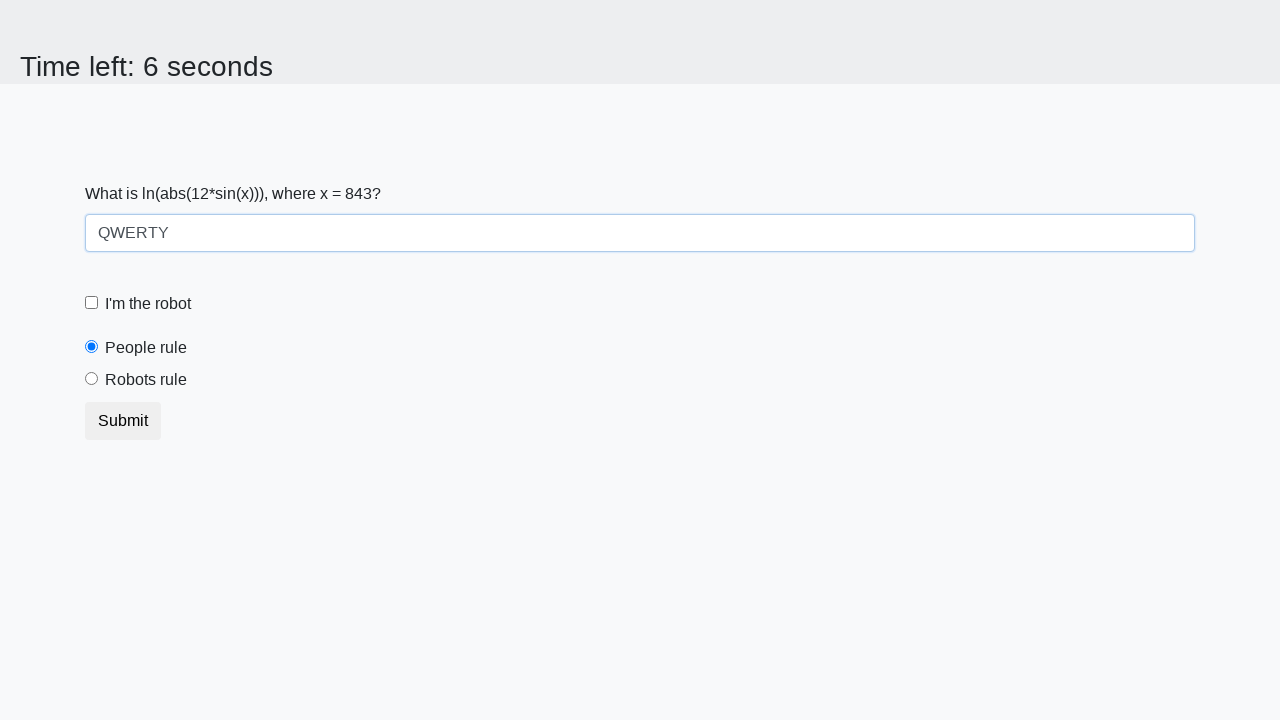

Clicked robot checkbox at (92, 303) on #robotCheckbox
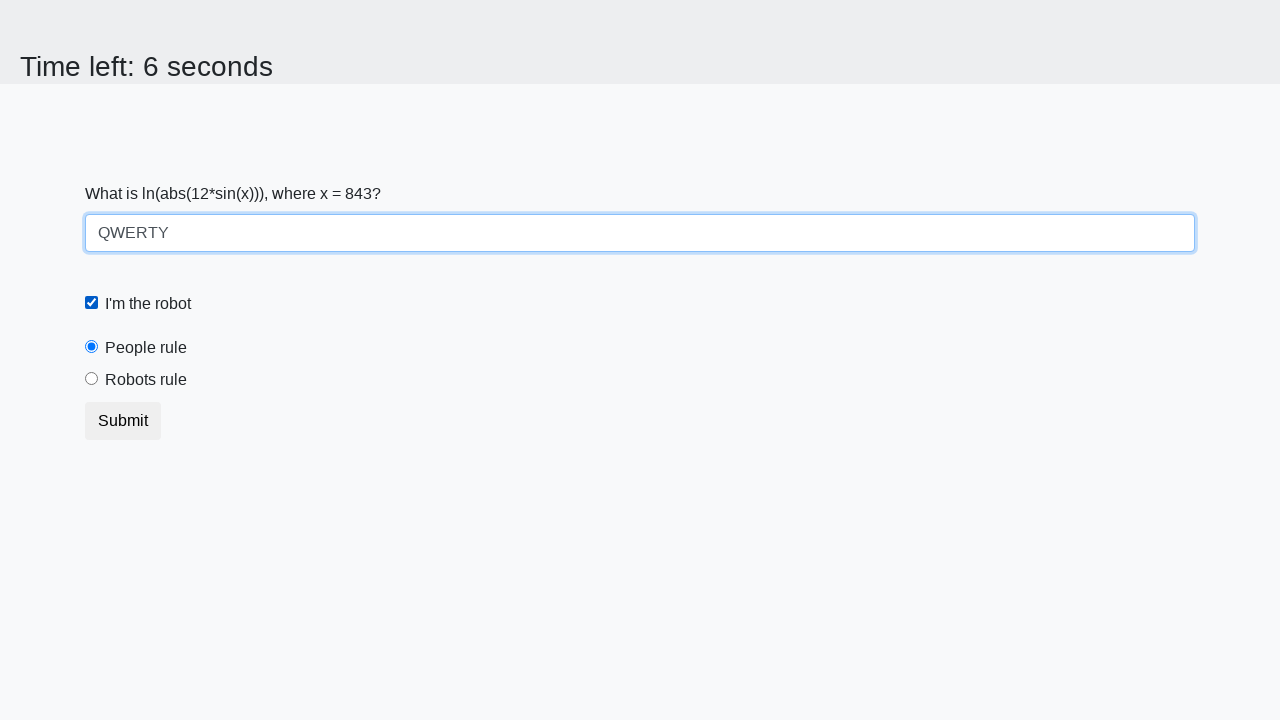

Clicked 'robots rule' radio button at (92, 379) on #robotsRule
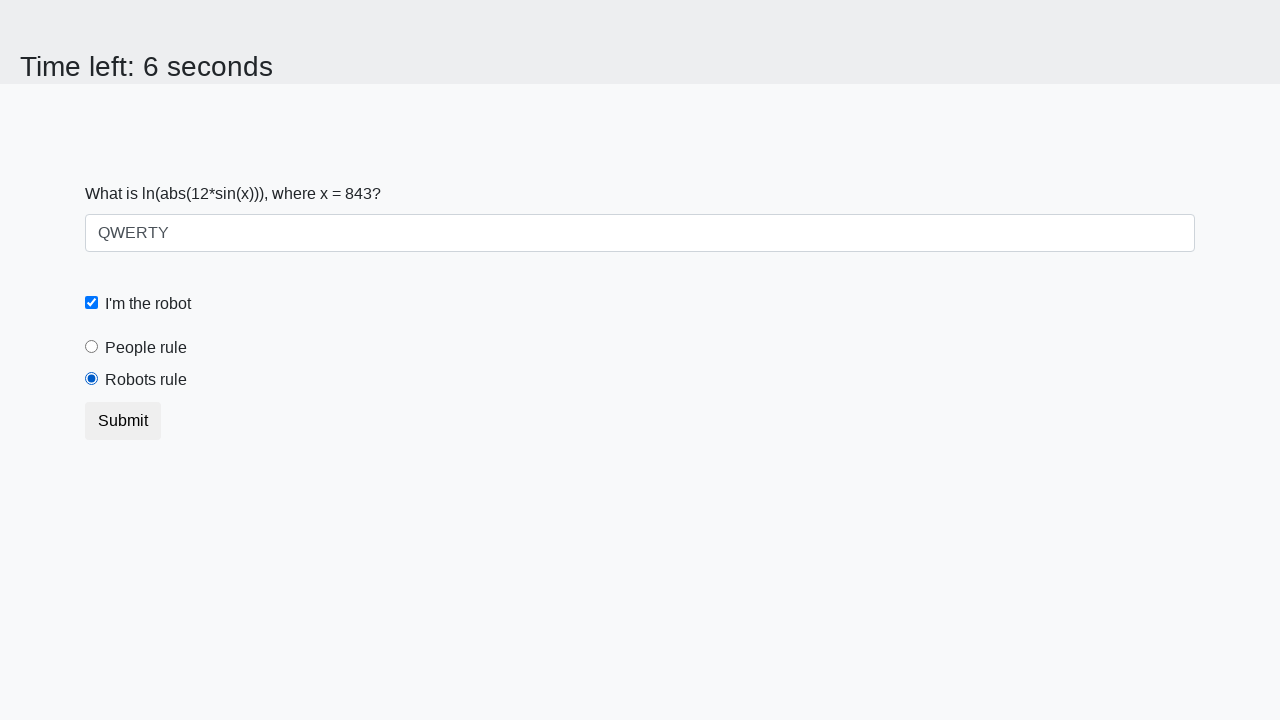

Clicked submit button to submit form at (123, 421) on button
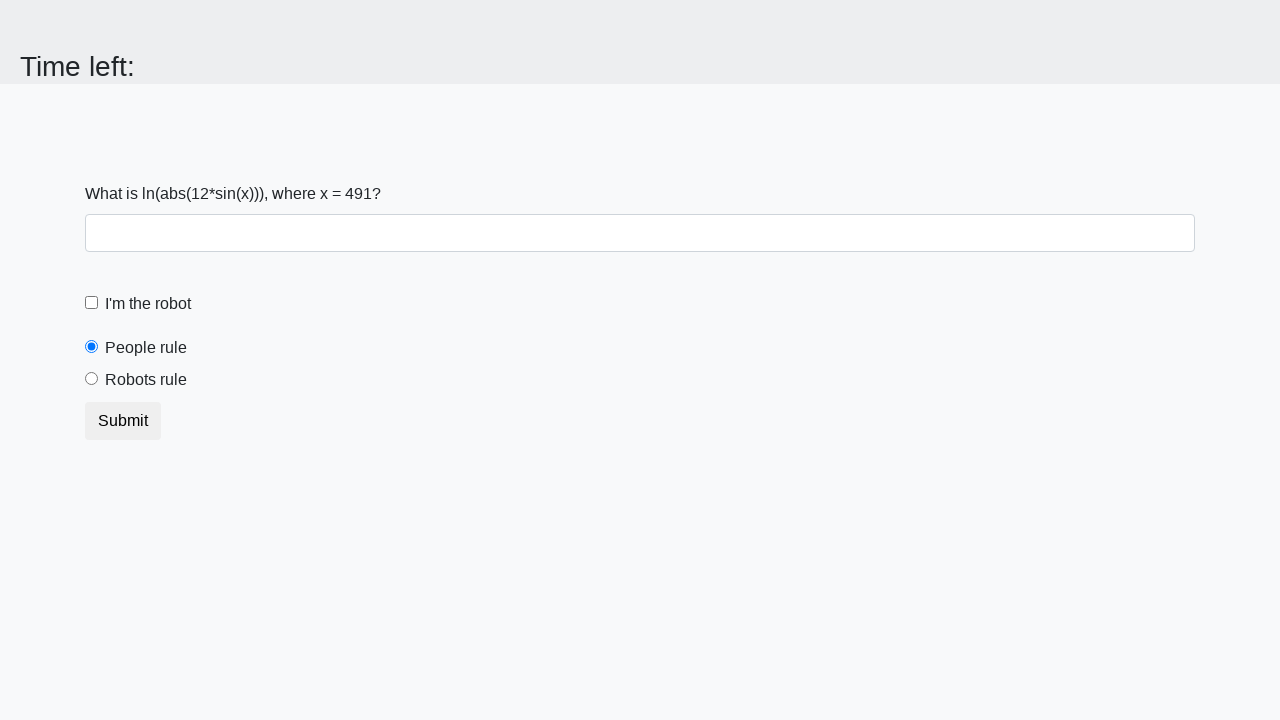

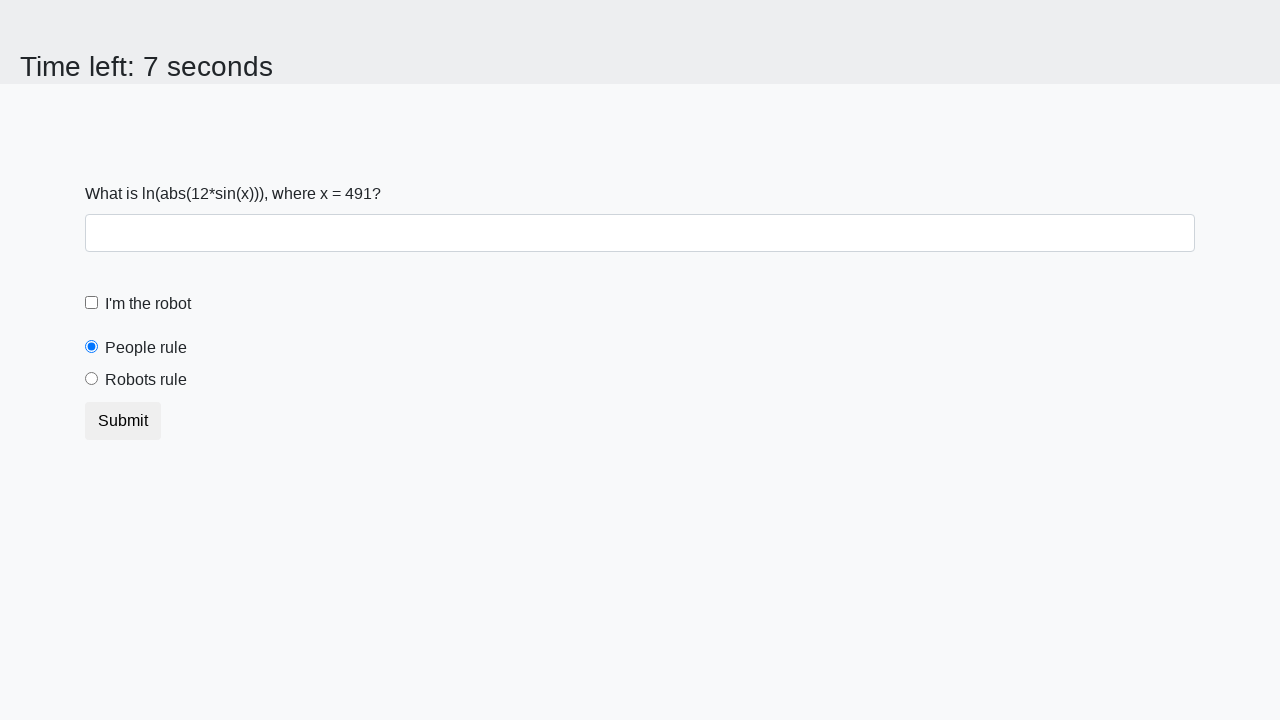